Tests that the "Clear completed" button displays the correct text after marking an item complete.

Starting URL: https://demo.playwright.dev/todomvc

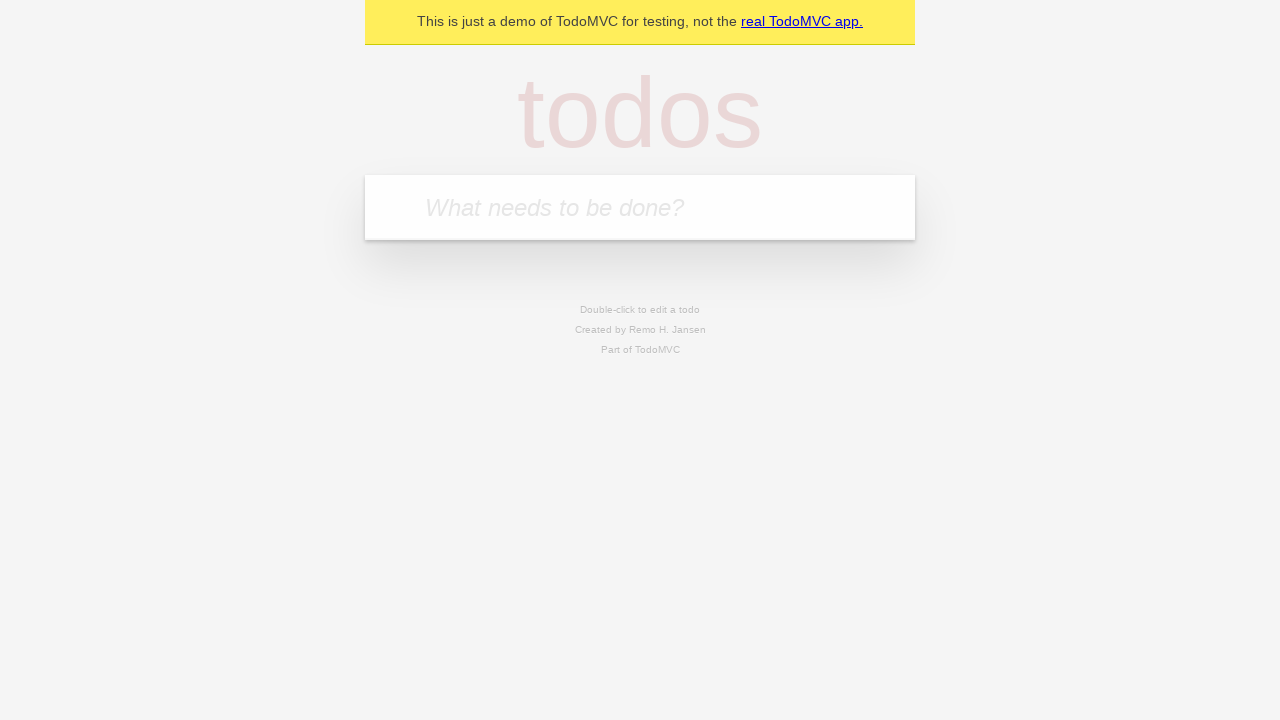

Filled todo input with 'buy some cheese' on internal:attr=[placeholder="What needs to be done?"i]
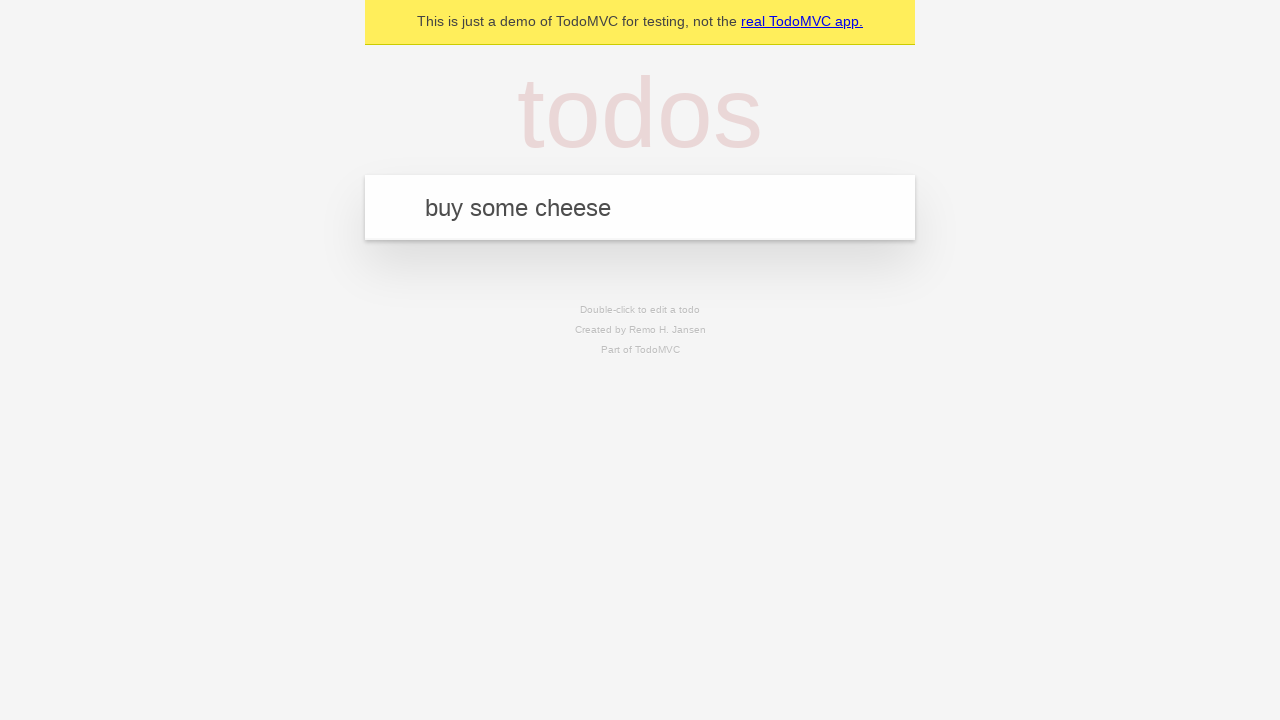

Pressed Enter to add first todo on internal:attr=[placeholder="What needs to be done?"i]
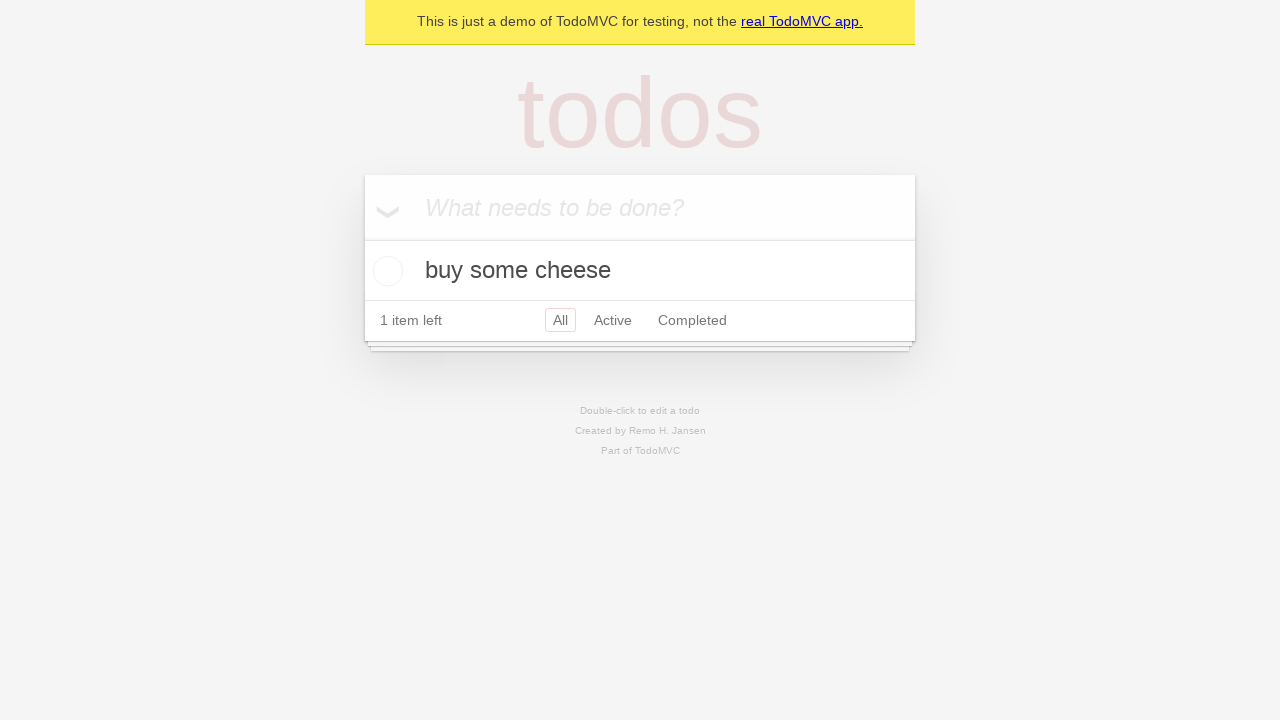

Filled todo input with 'feed the cat' on internal:attr=[placeholder="What needs to be done?"i]
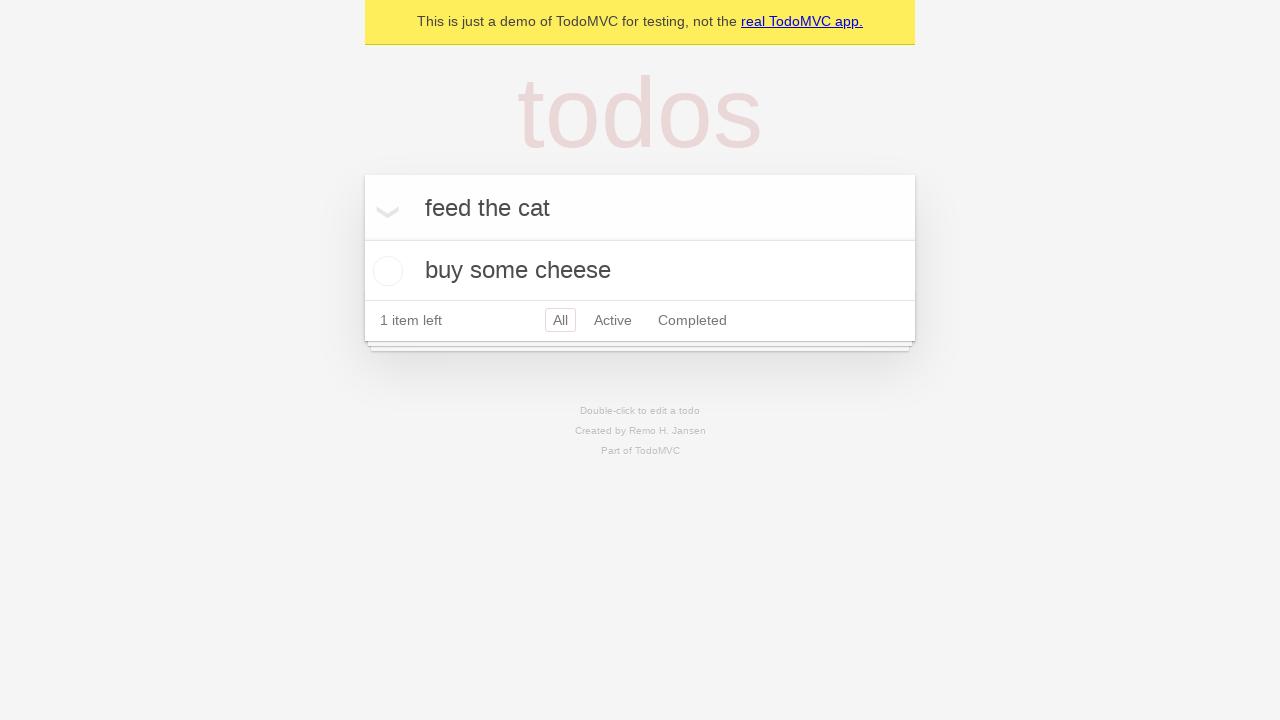

Pressed Enter to add second todo on internal:attr=[placeholder="What needs to be done?"i]
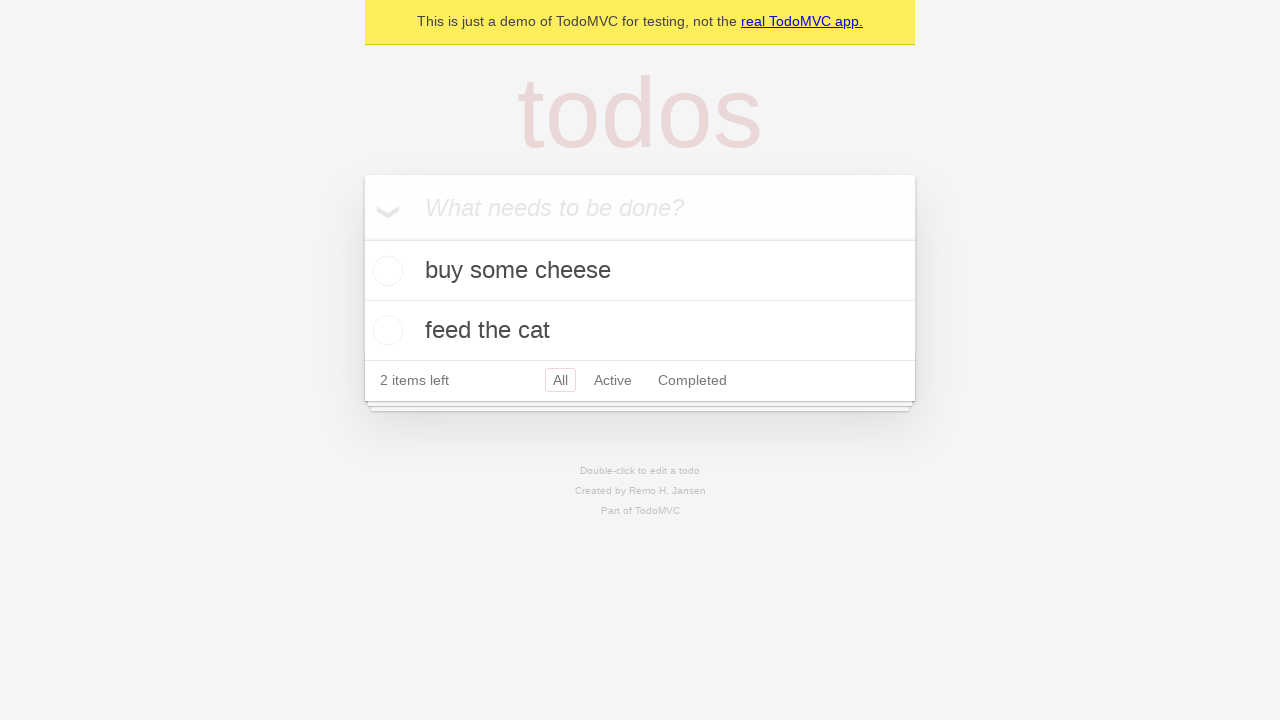

Filled todo input with 'book a doctors appointment' on internal:attr=[placeholder="What needs to be done?"i]
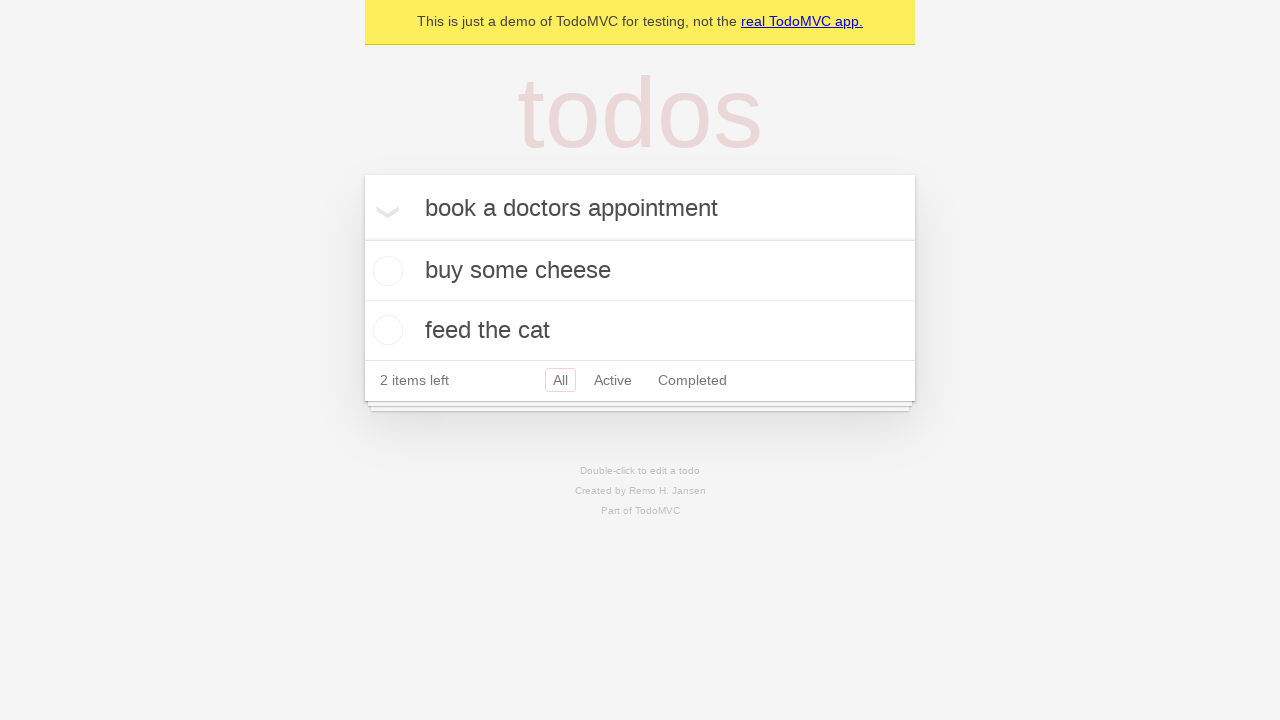

Pressed Enter to add third todo on internal:attr=[placeholder="What needs to be done?"i]
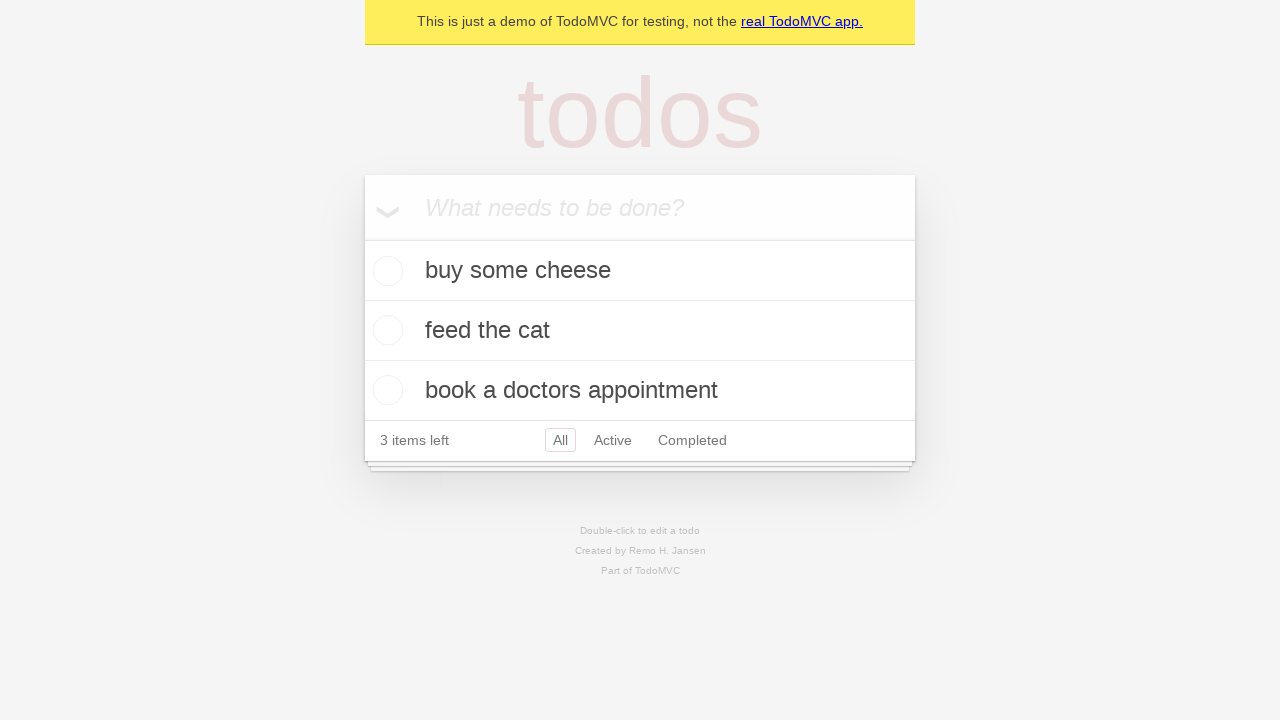

Checked the first todo item as complete at (385, 271) on .todo-list li .toggle >> nth=0
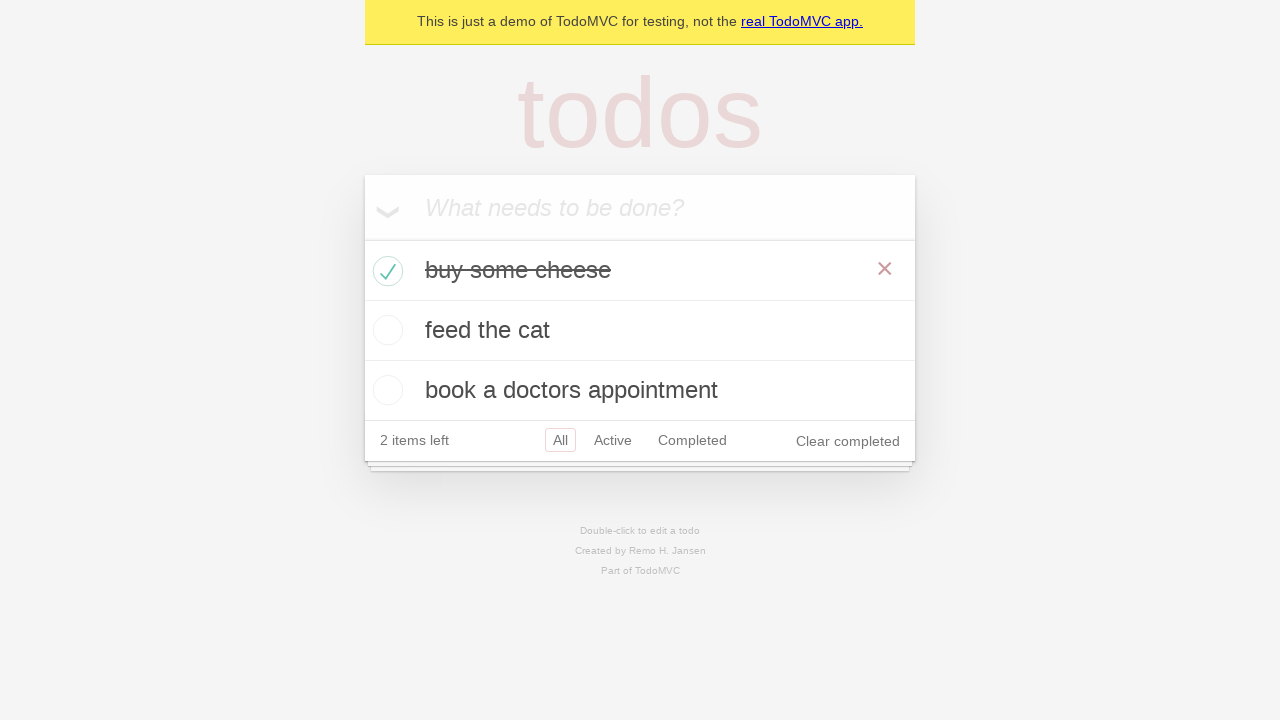

Clear completed button is now visible
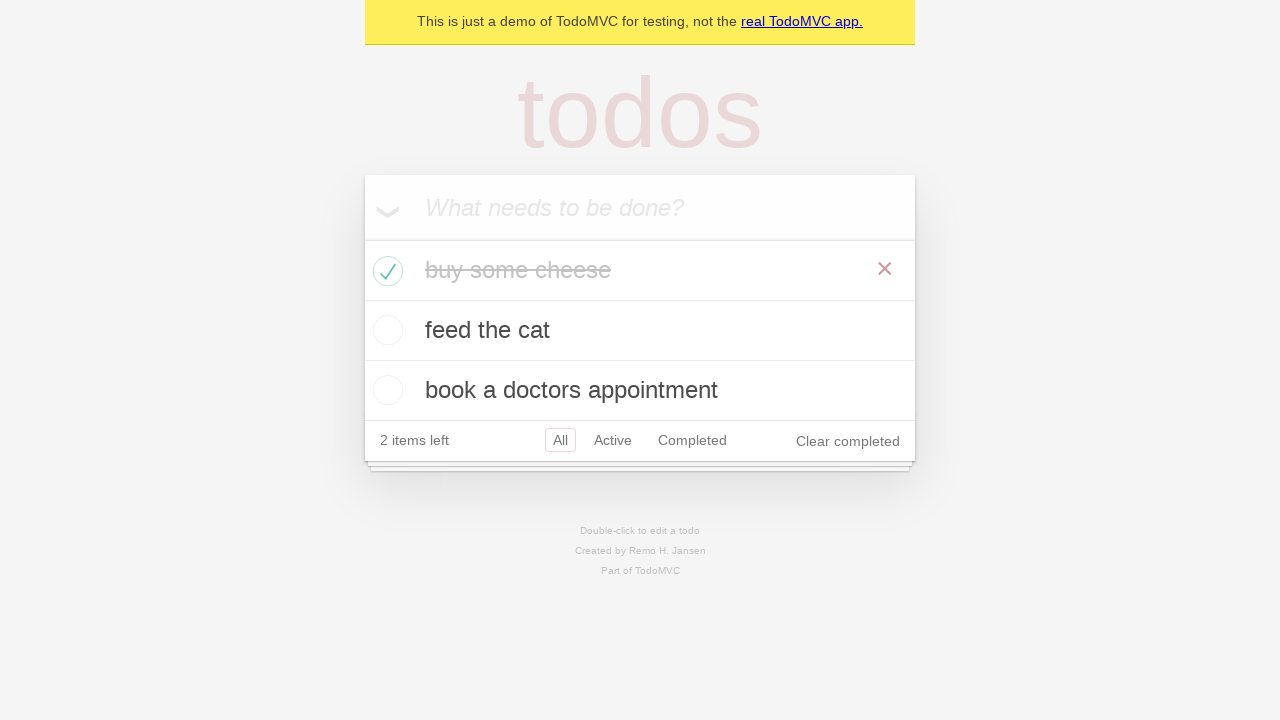

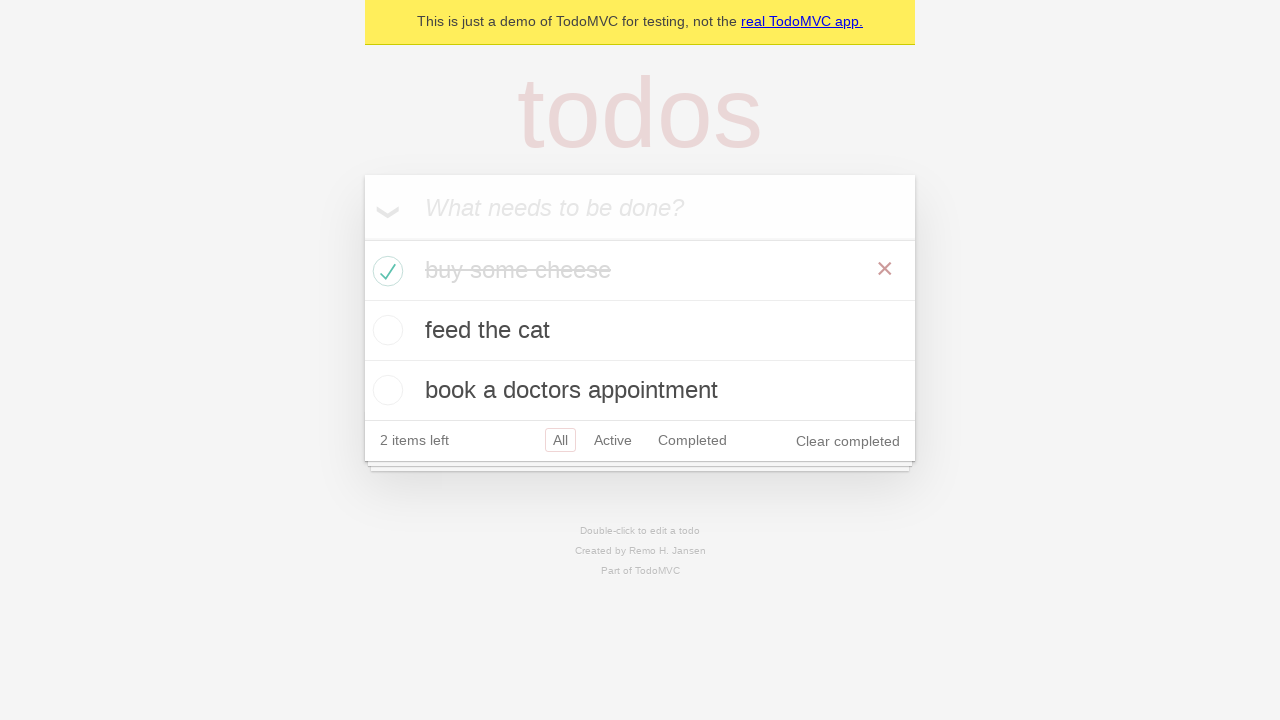